Tests the Text Box form on DemoQA by navigating to Elements section, clicking Text Box, filling out the form with user details, and submitting it.

Starting URL: https://demoqa.com

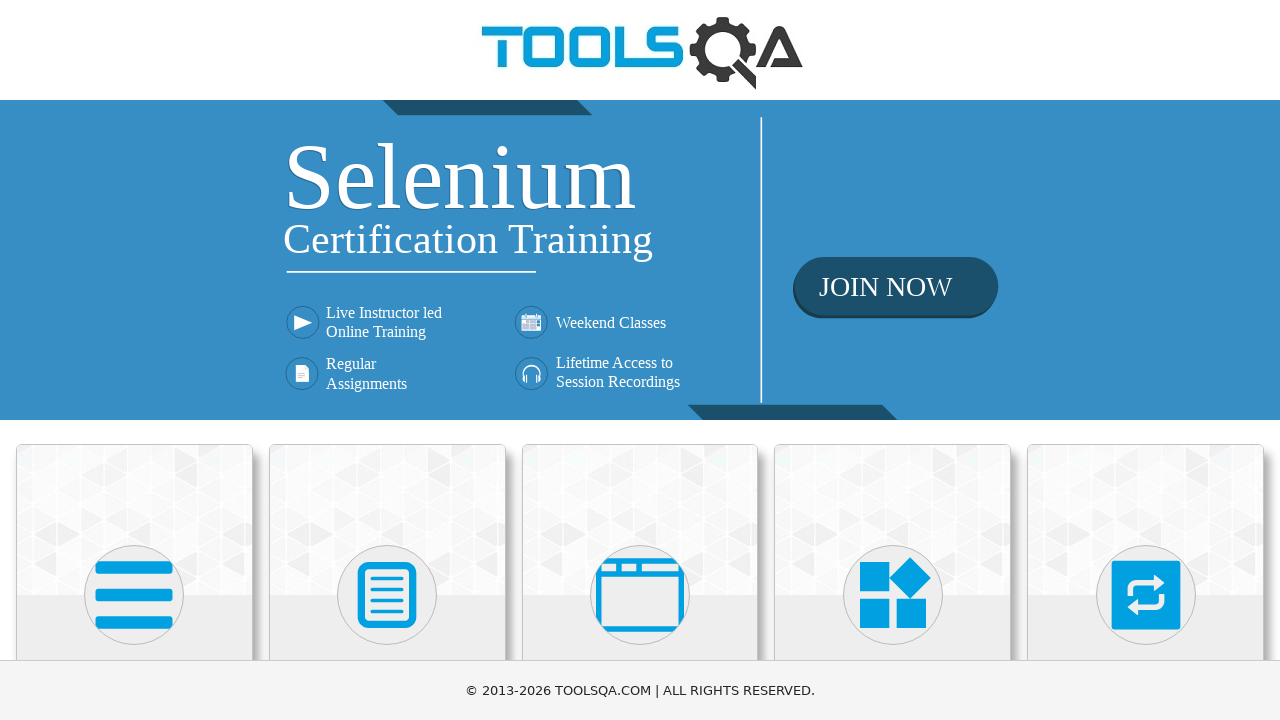

Clicked on Elements card to expand the Elements section at (134, 360) on text=Elements
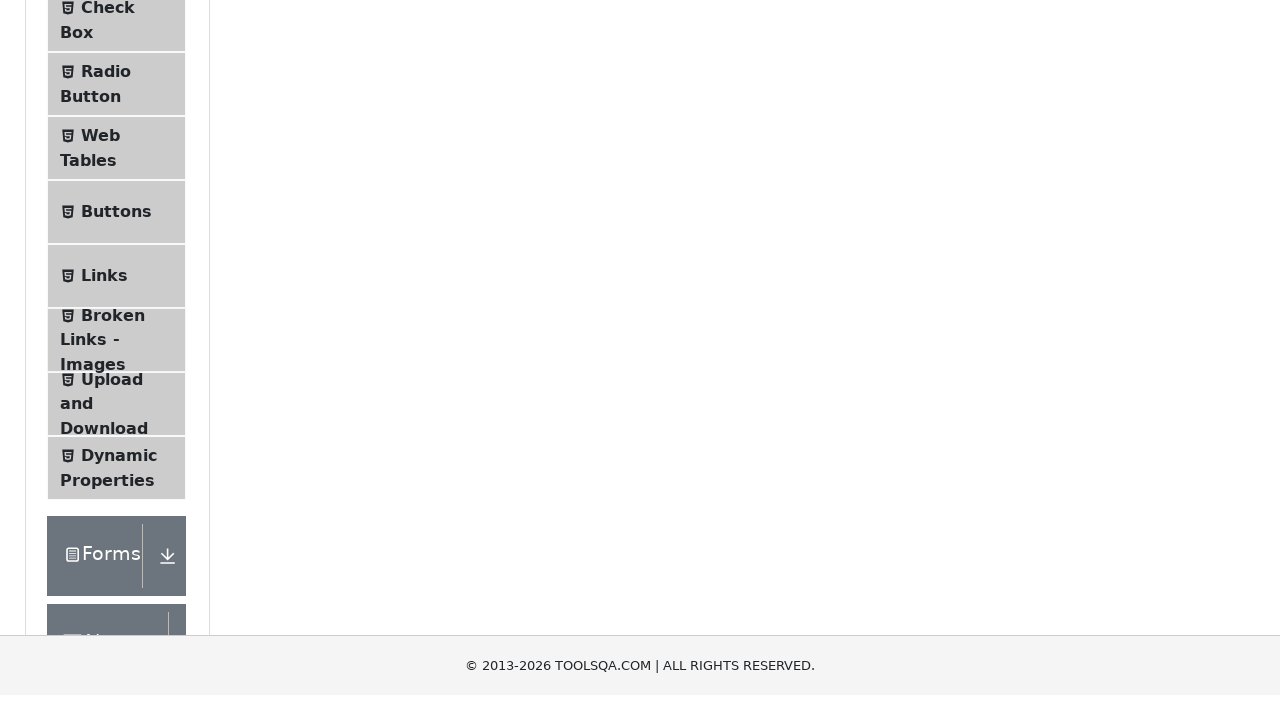

Clicked on Text Box menu item to navigate to the form at (119, 261) on text=Text Box
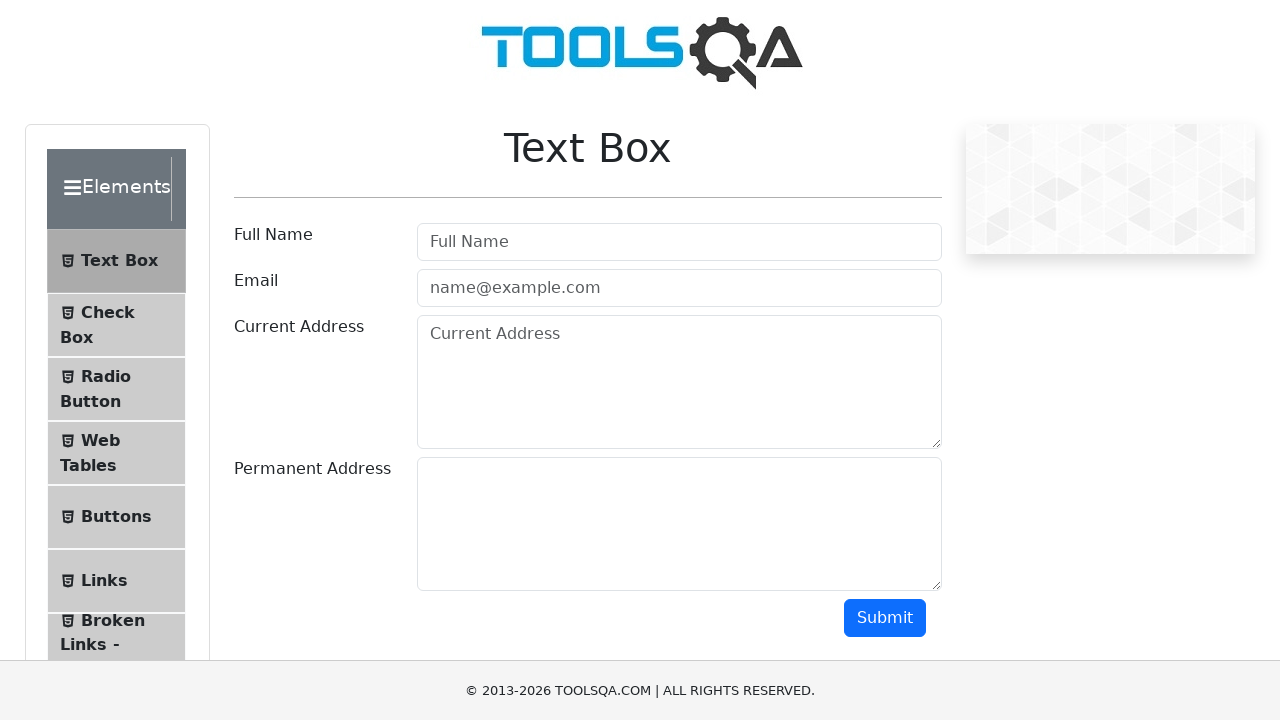

Text Box form loaded and Full Name field is visible
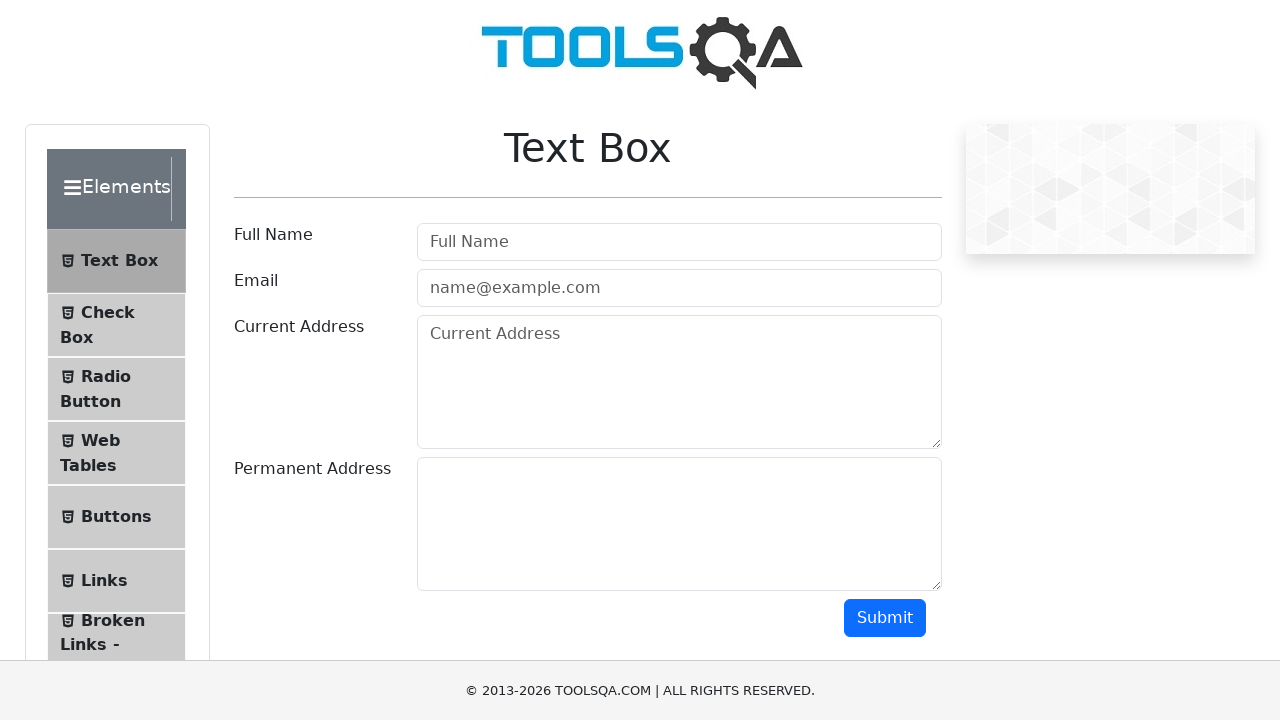

Filled Full Name field with 'Luis Martinez' on #userName
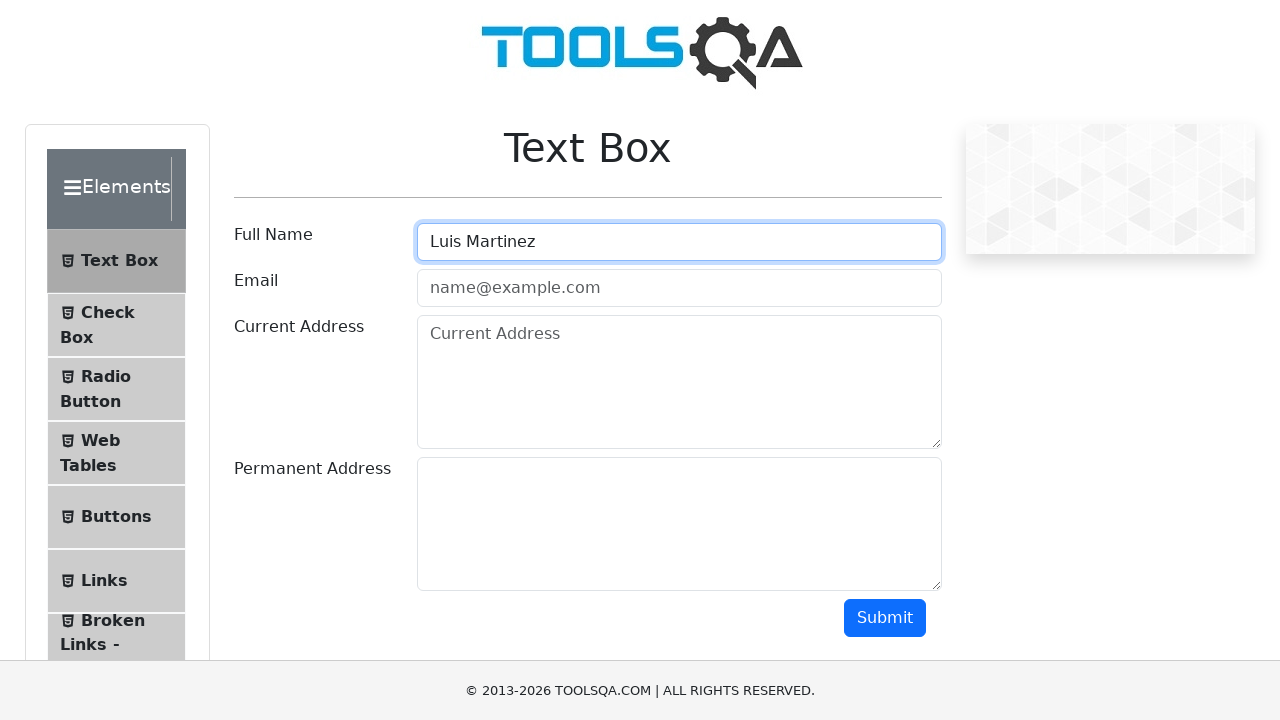

Filled Email field with 'luis.martinez@example.com' on #userEmail
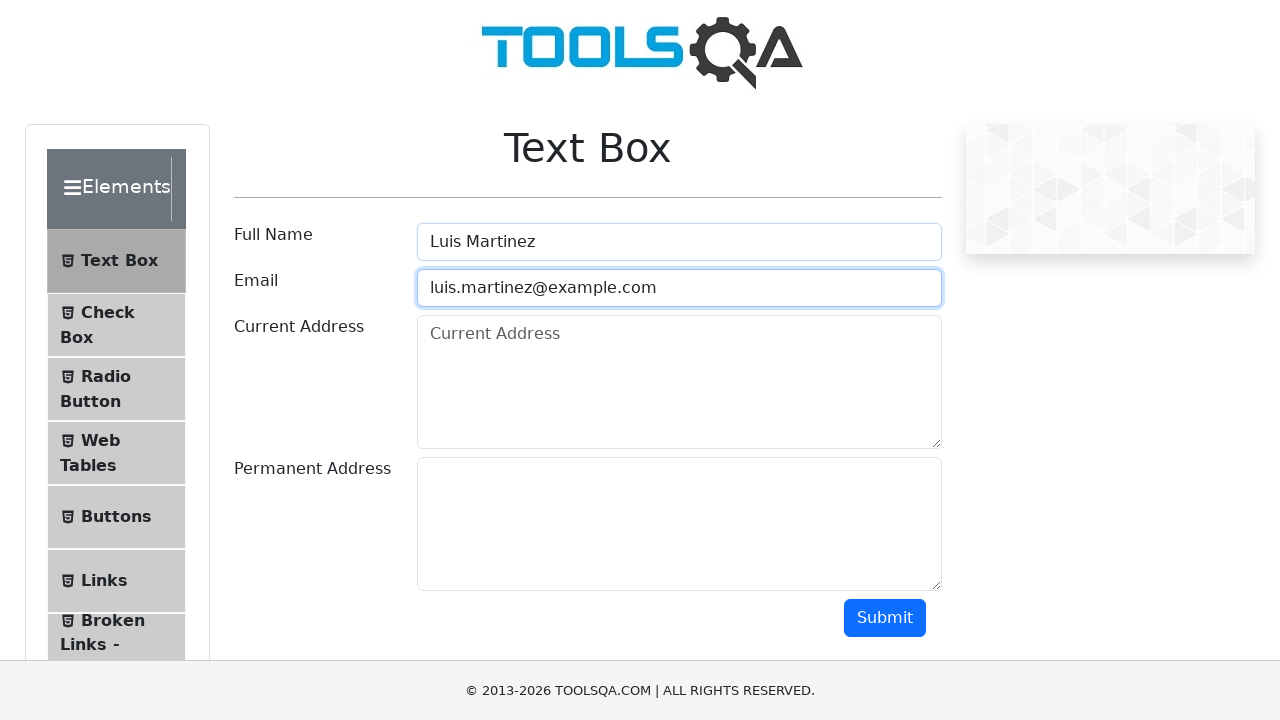

Filled Current Address field with '123 Main Street, Madrid, Spain' on #currentAddress
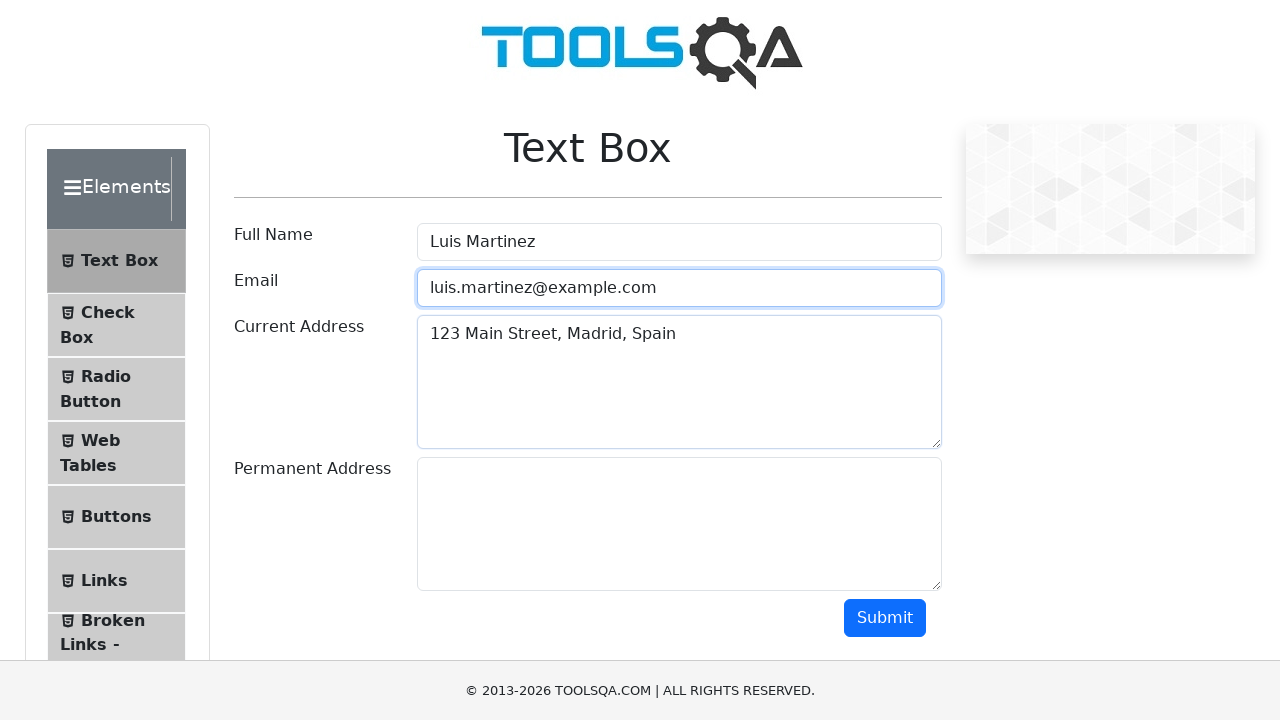

Filled Permanent Address field with '456 Oak Avenue, Barcelona, Spain' on #permanentAddress
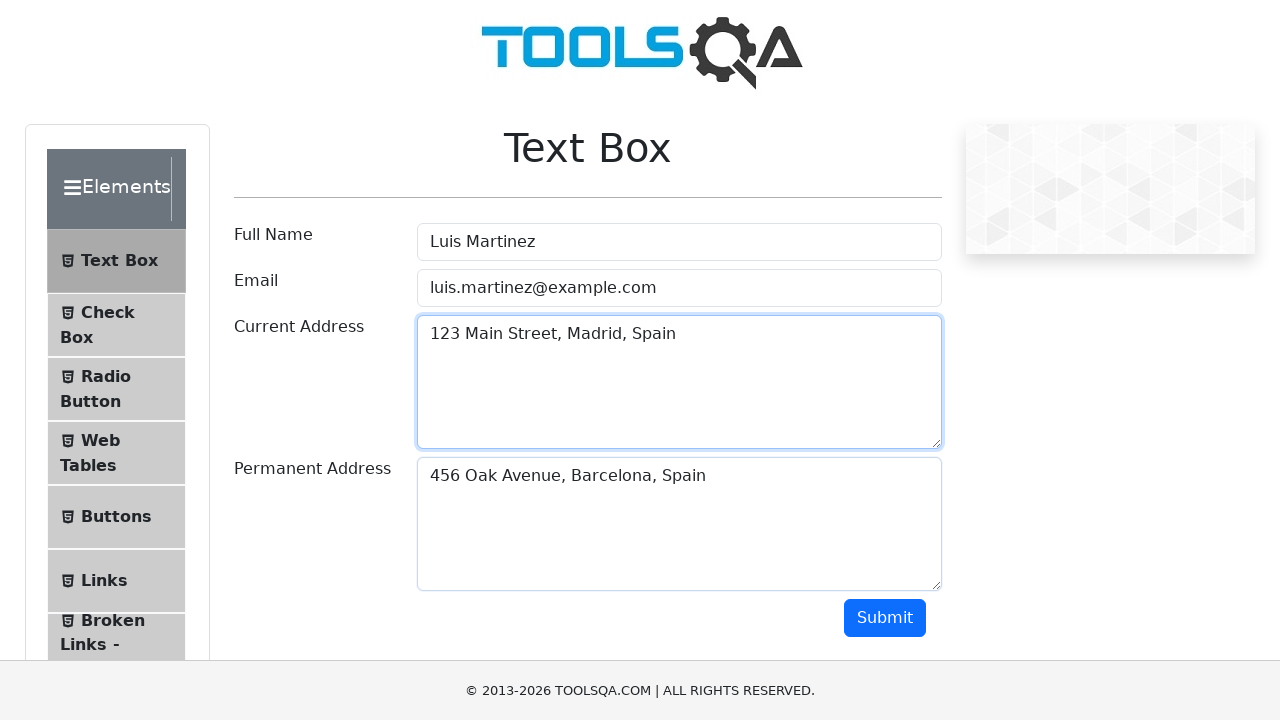

Clicked Submit button to send the form data at (885, 618) on #submit
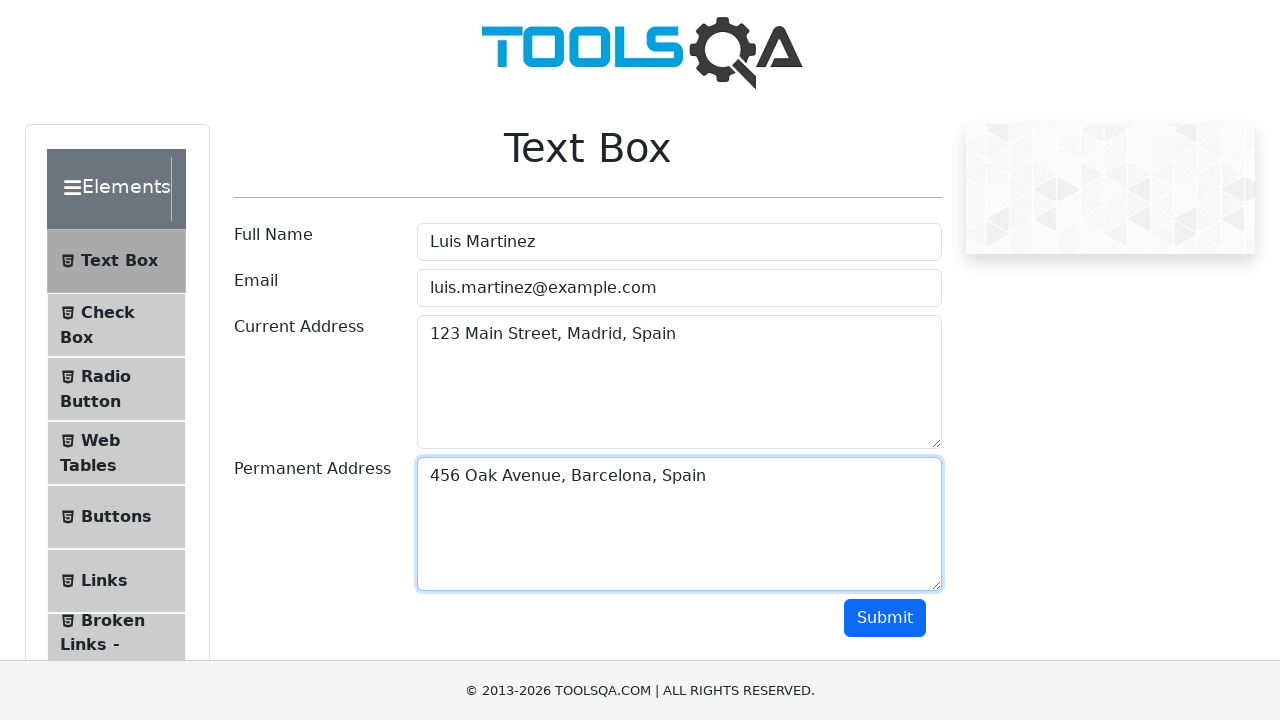

Form submission completed and output section is displayed
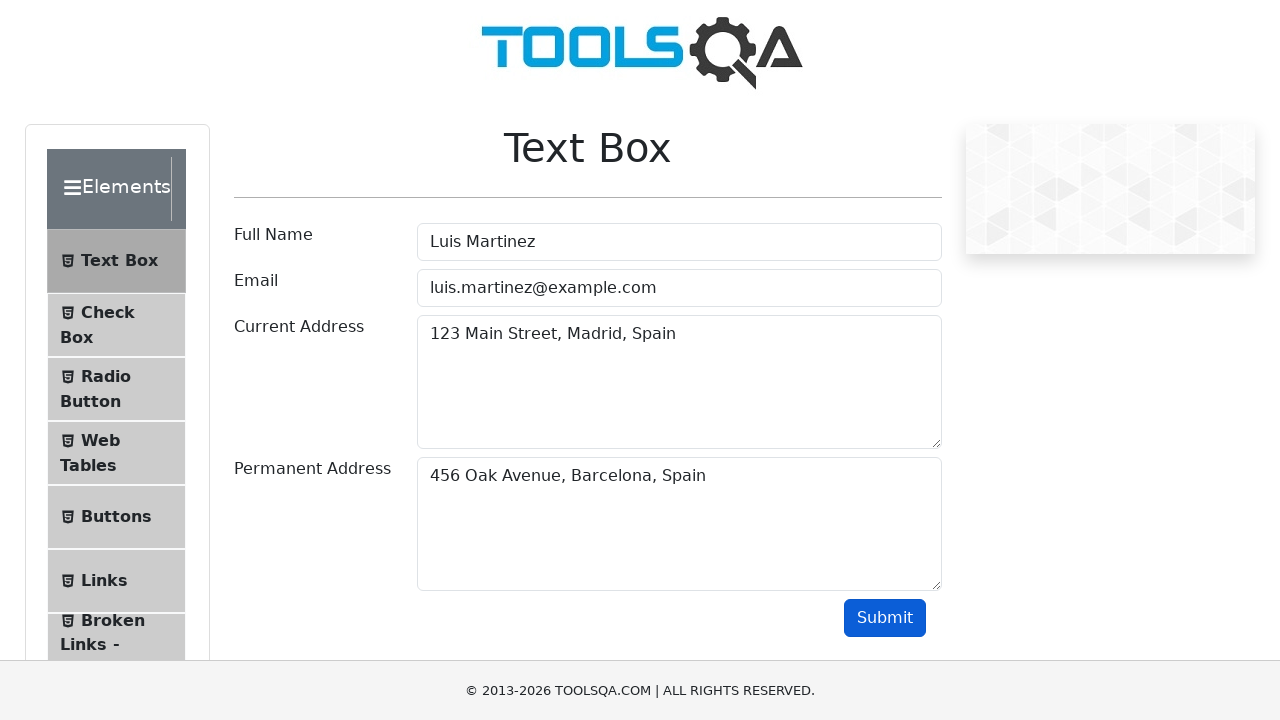

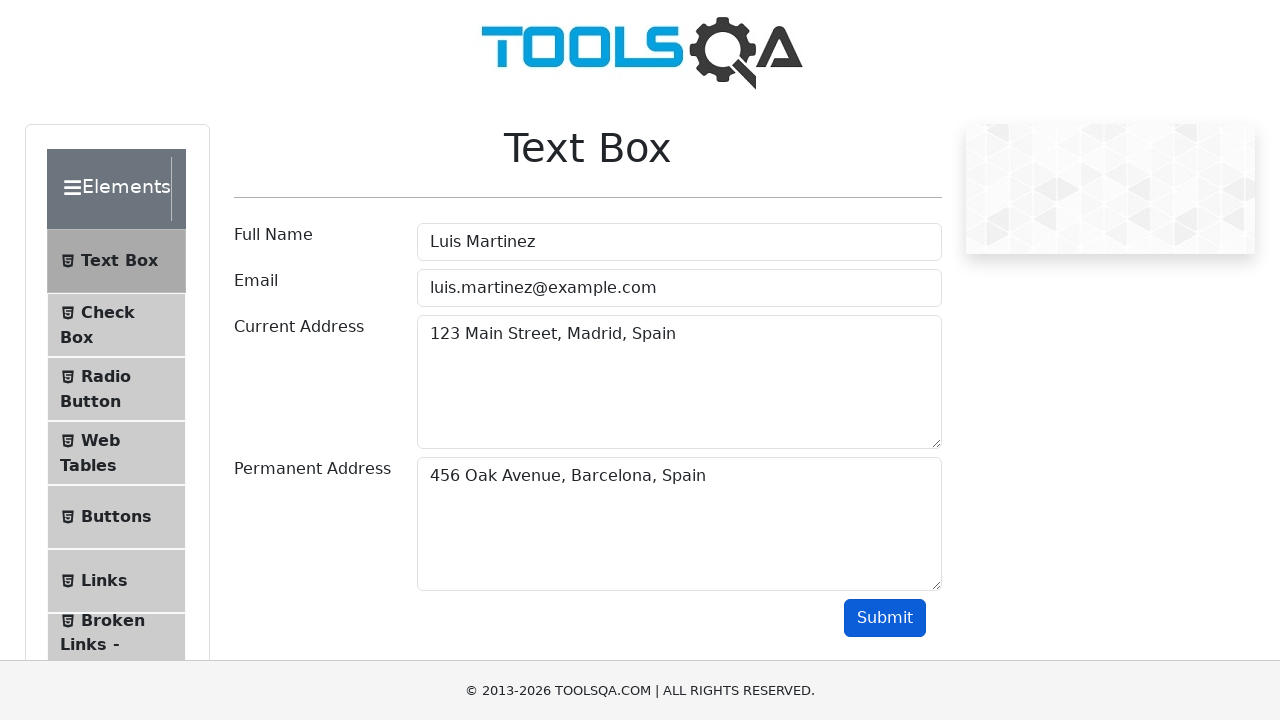